Tests product review functionality by navigating to a product, switching to the reviews tab, rating it with 5 stars, and submitting a review with comment, name, and email

Starting URL: http://practice.automationtesting.in/

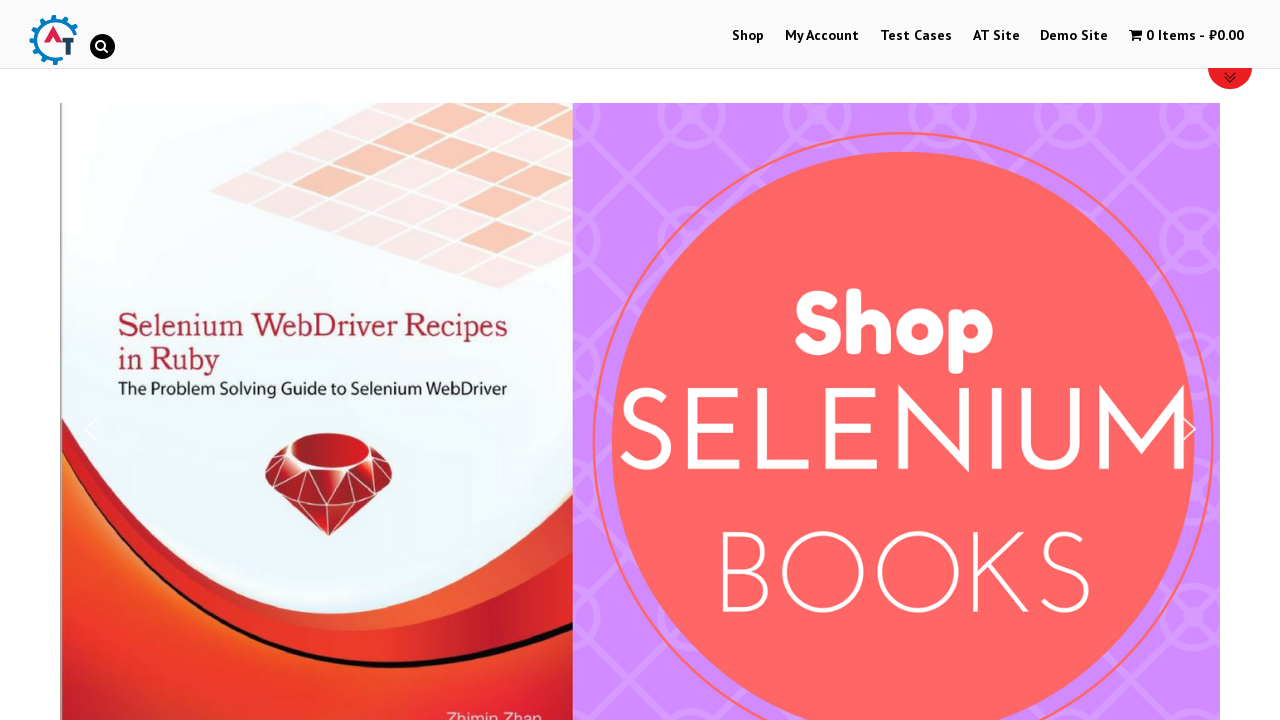

Scrolled down 600px to view products
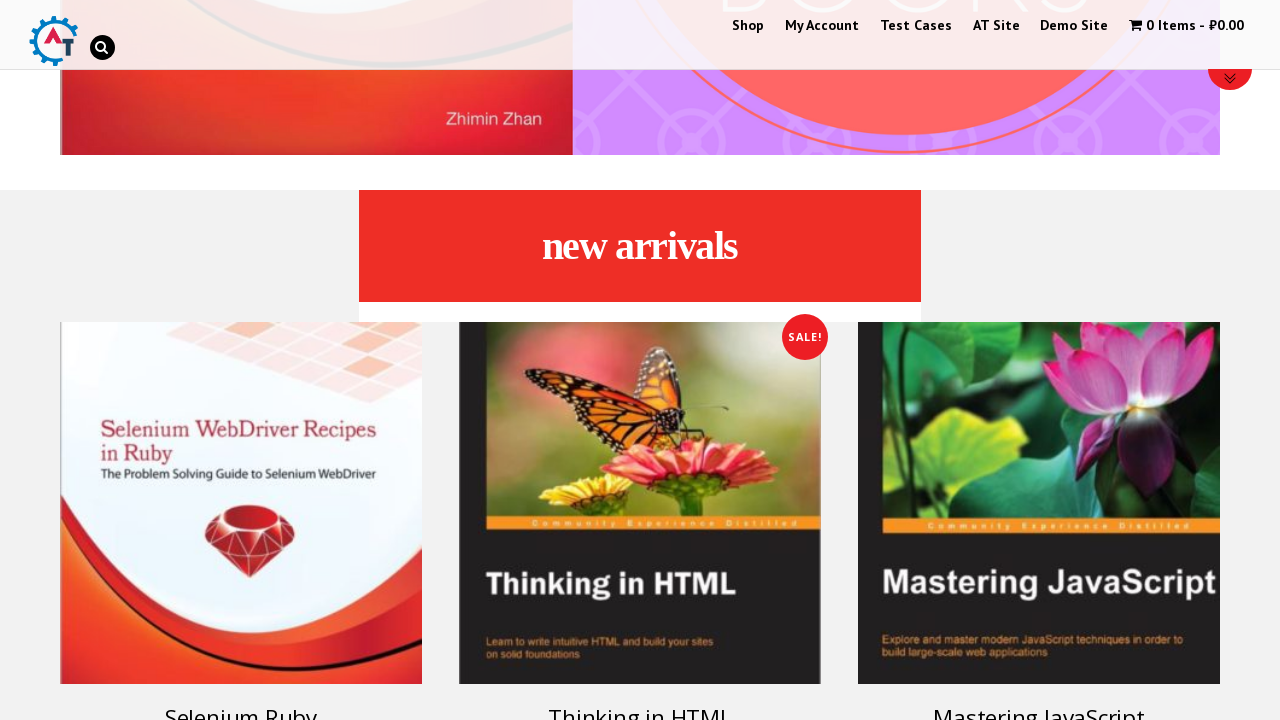

Clicked on the first product link at (241, 458) on .woocommerce-LoopProduct-link
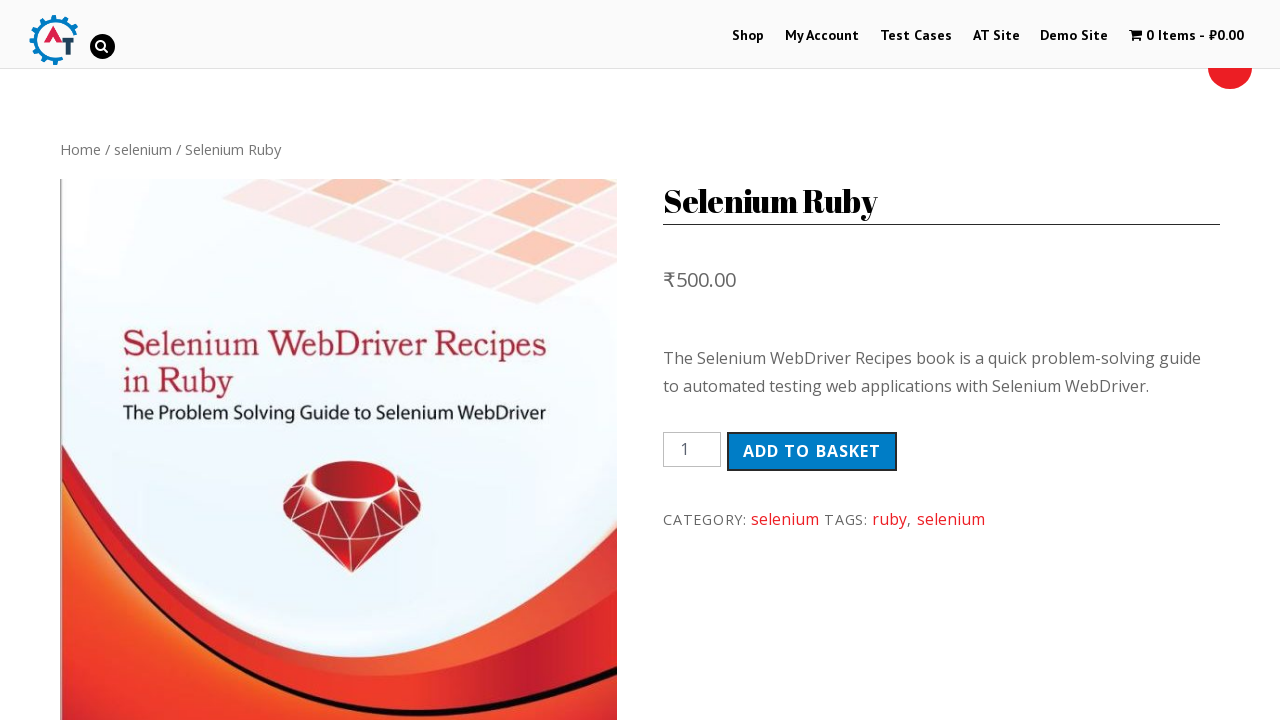

Reviews tab became visible
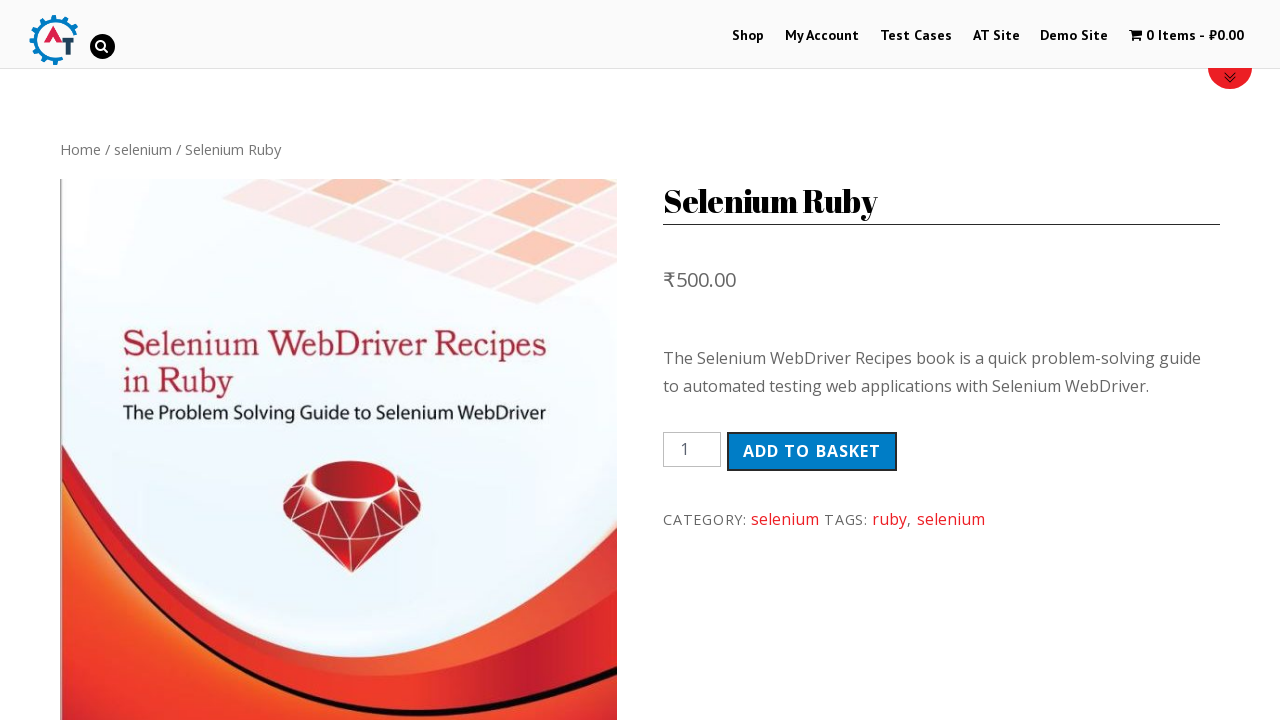

Clicked on the Reviews tab at (309, 360) on a[href='#tab-reviews']
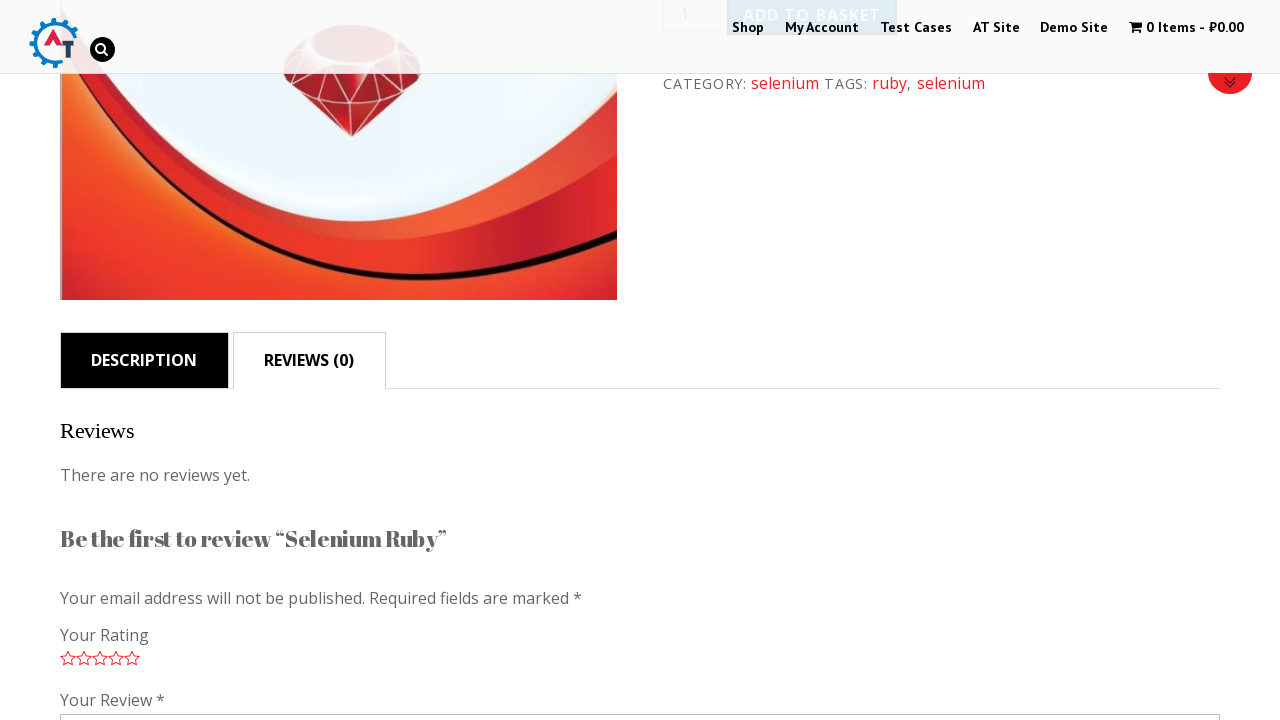

Clicked on 5-star rating at (132, 658) on .stars > span > .star-5
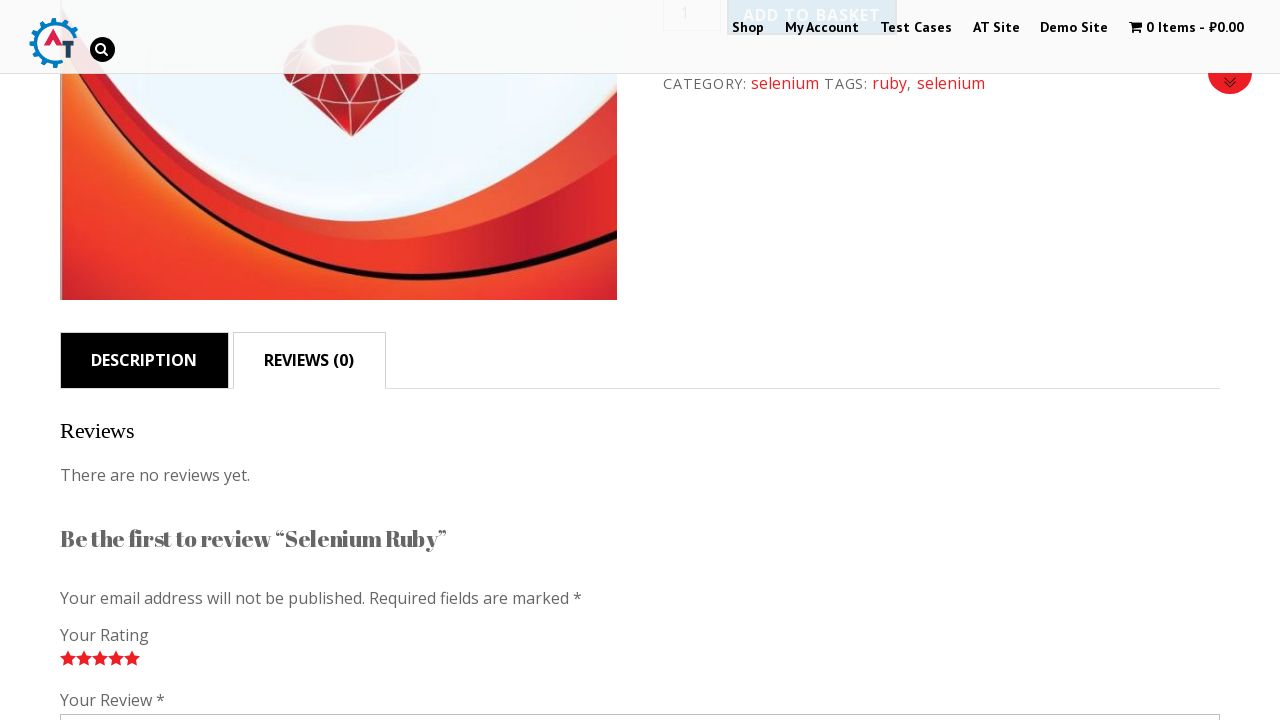

Scrolled down 500px to view review form
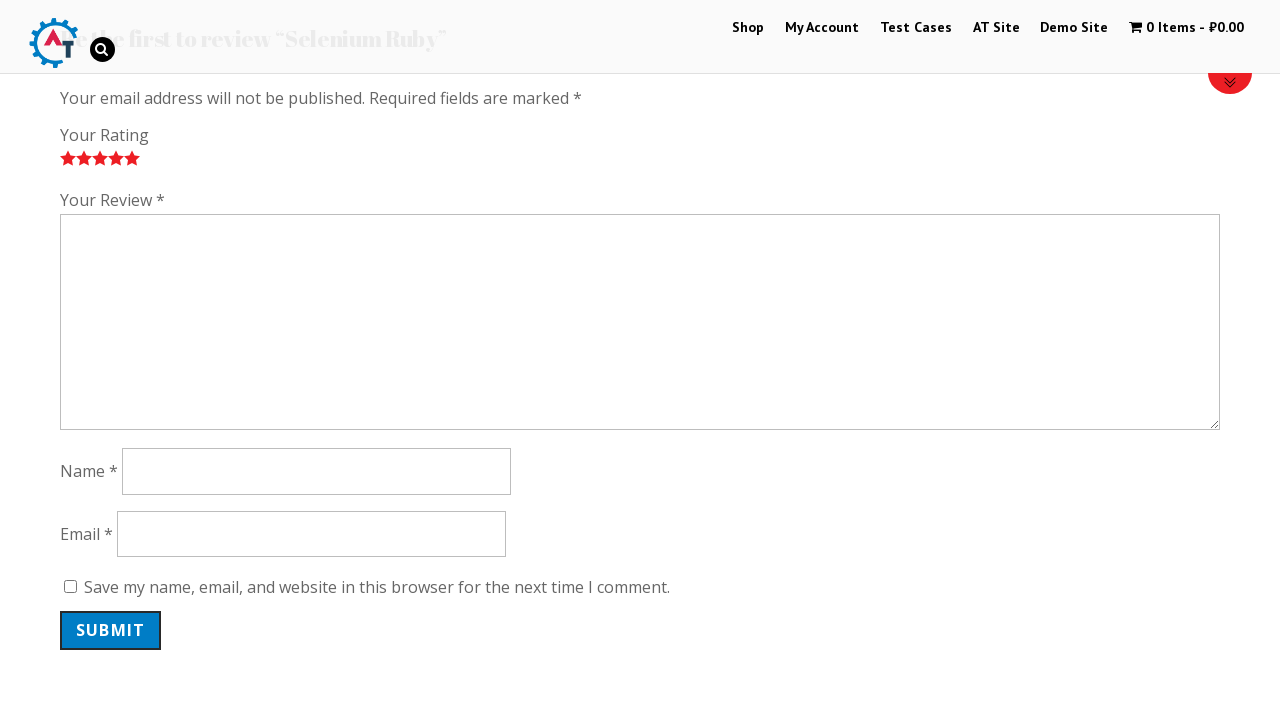

Filled review comment field with 'Nice book!' on #comment
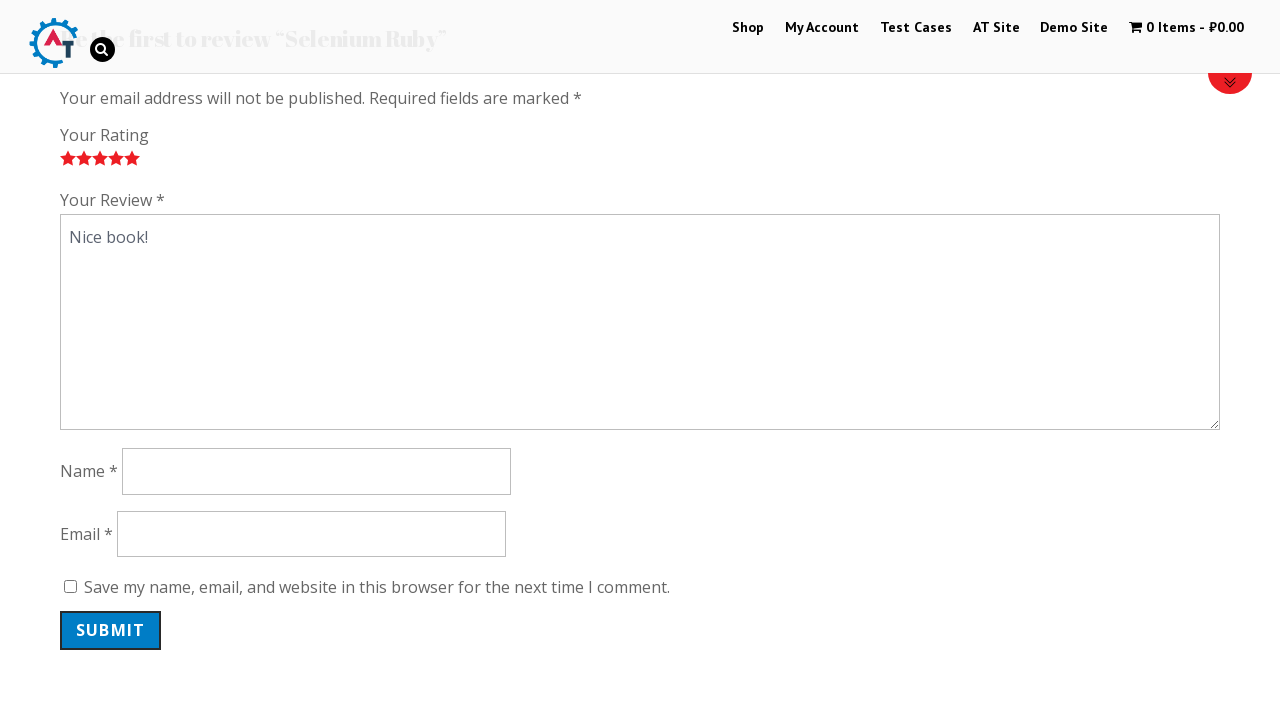

Filled author field with 'johndoe' on #author
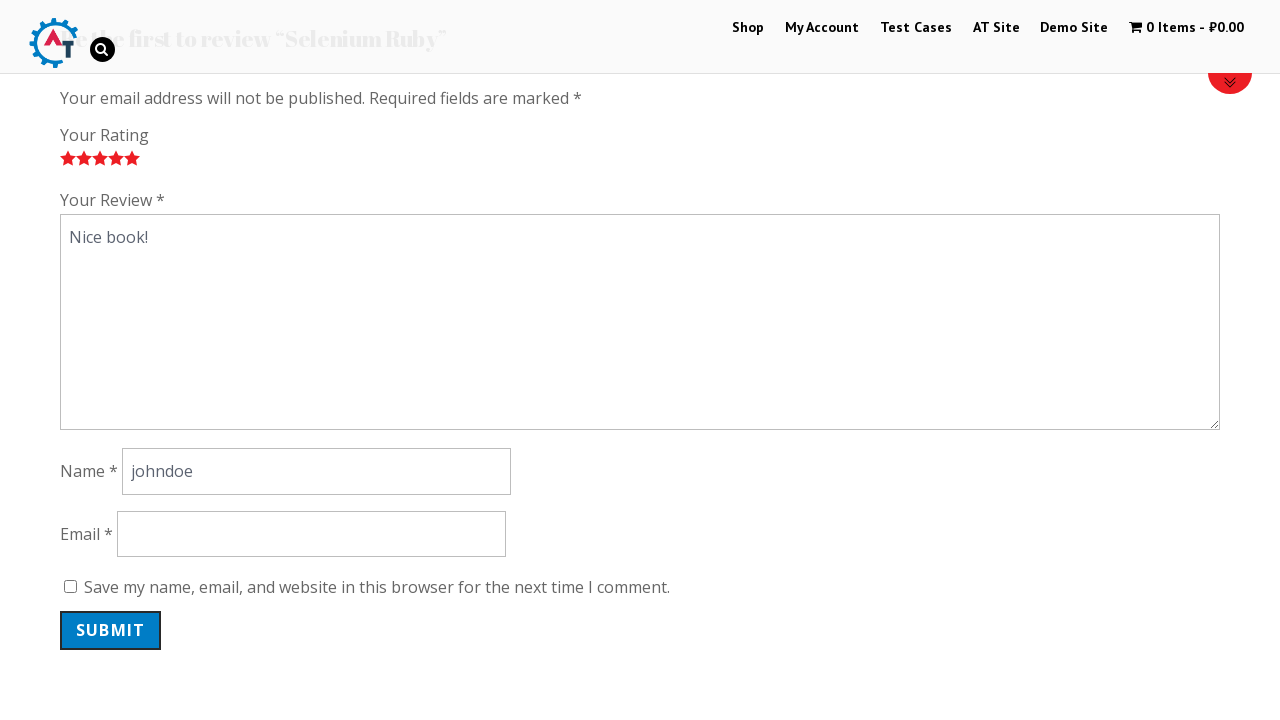

Filled email field with 'johndoe@text.com' on #email
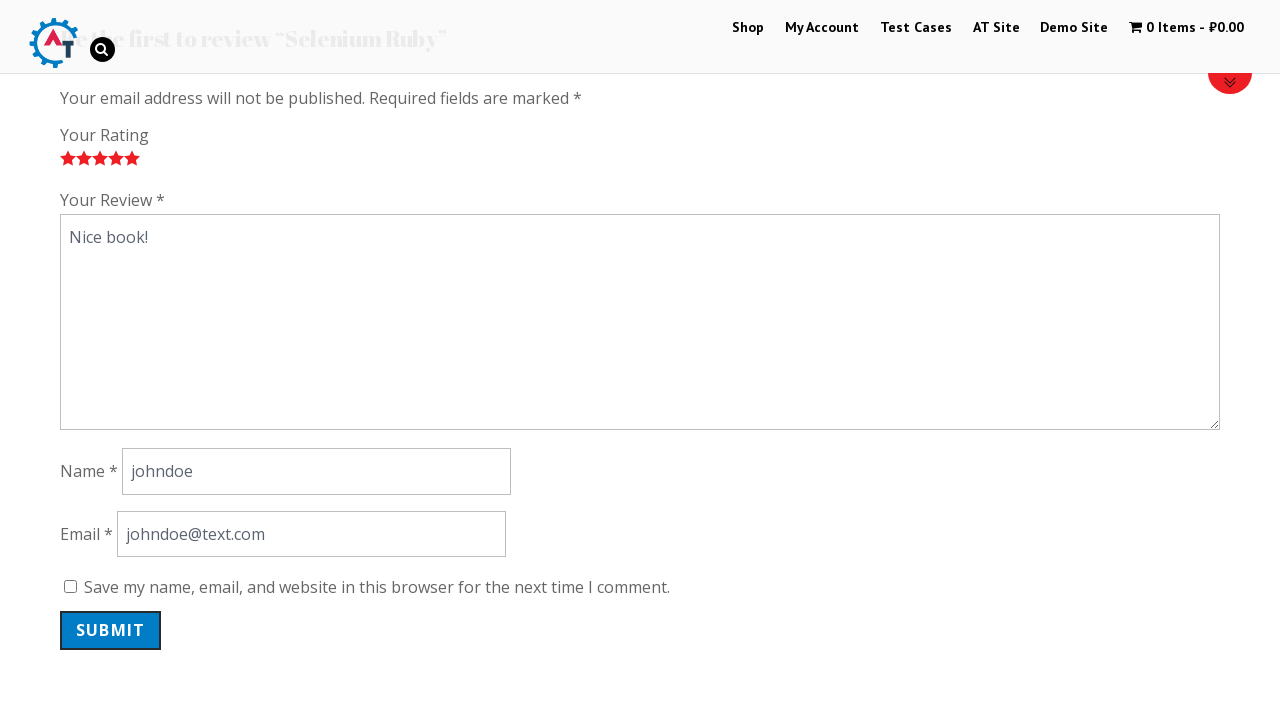

Clicked submit button to post the review at (111, 630) on #submit
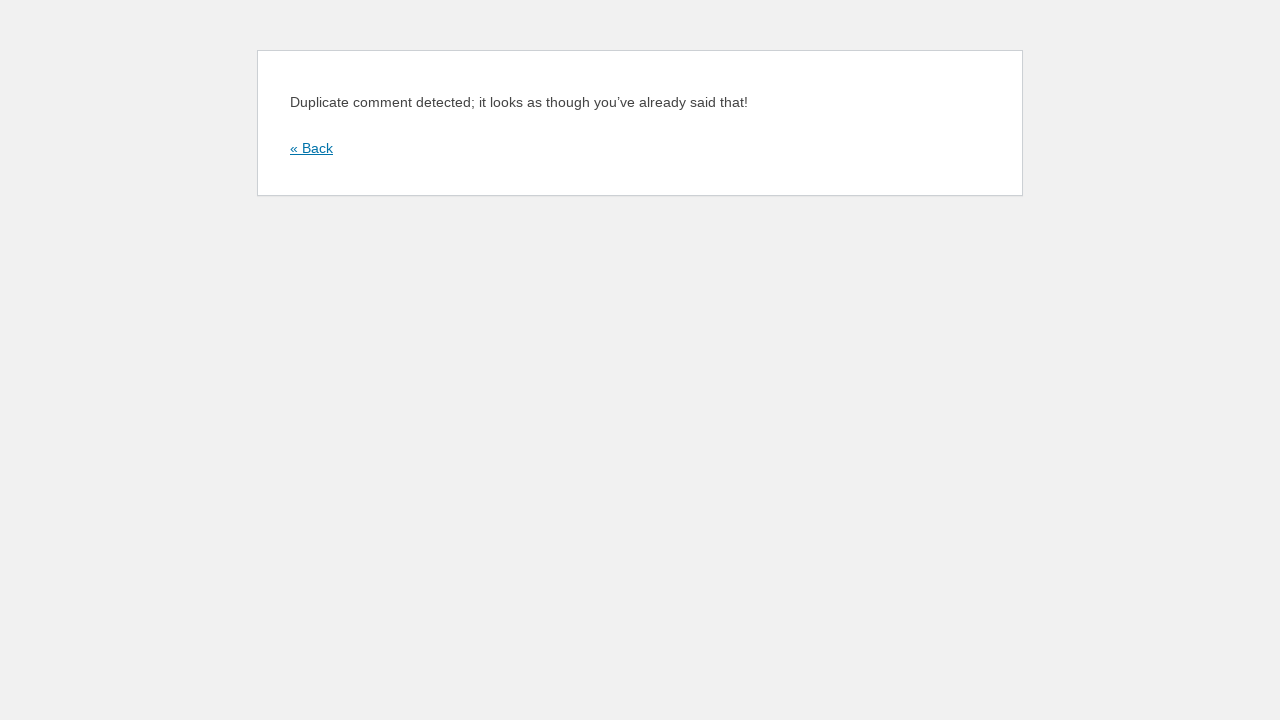

Waited 2 seconds for review submission to complete
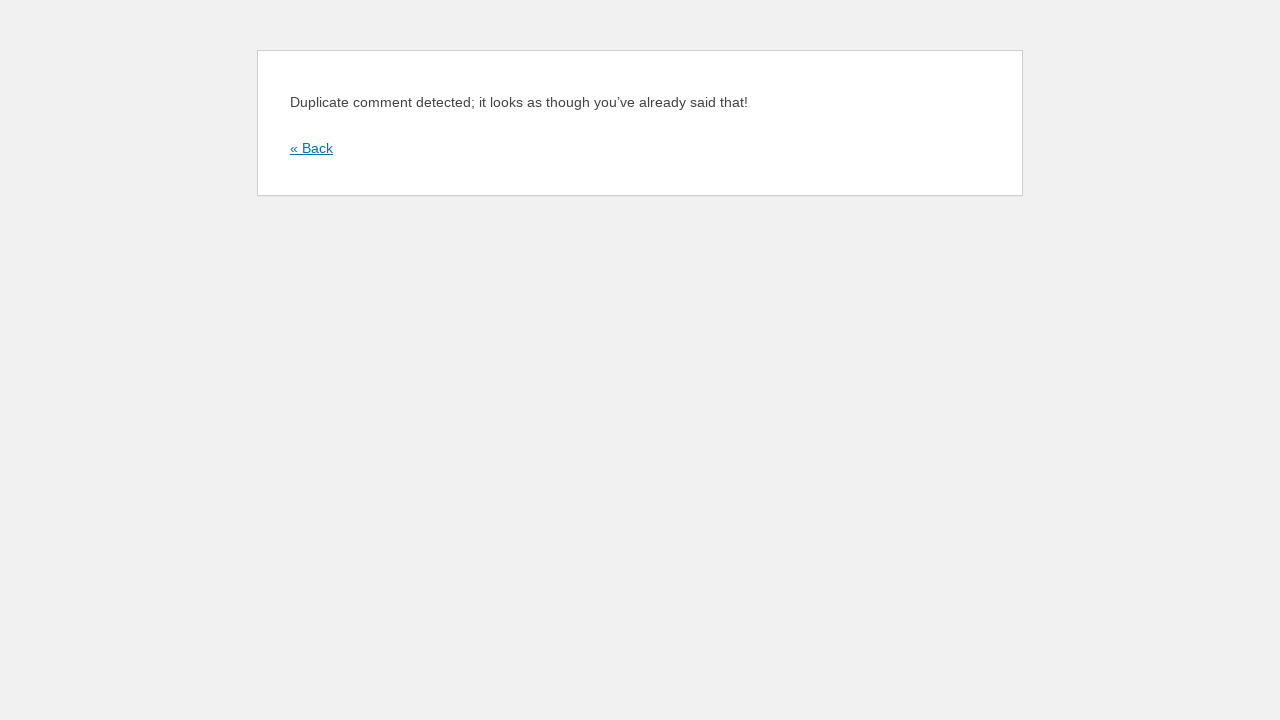

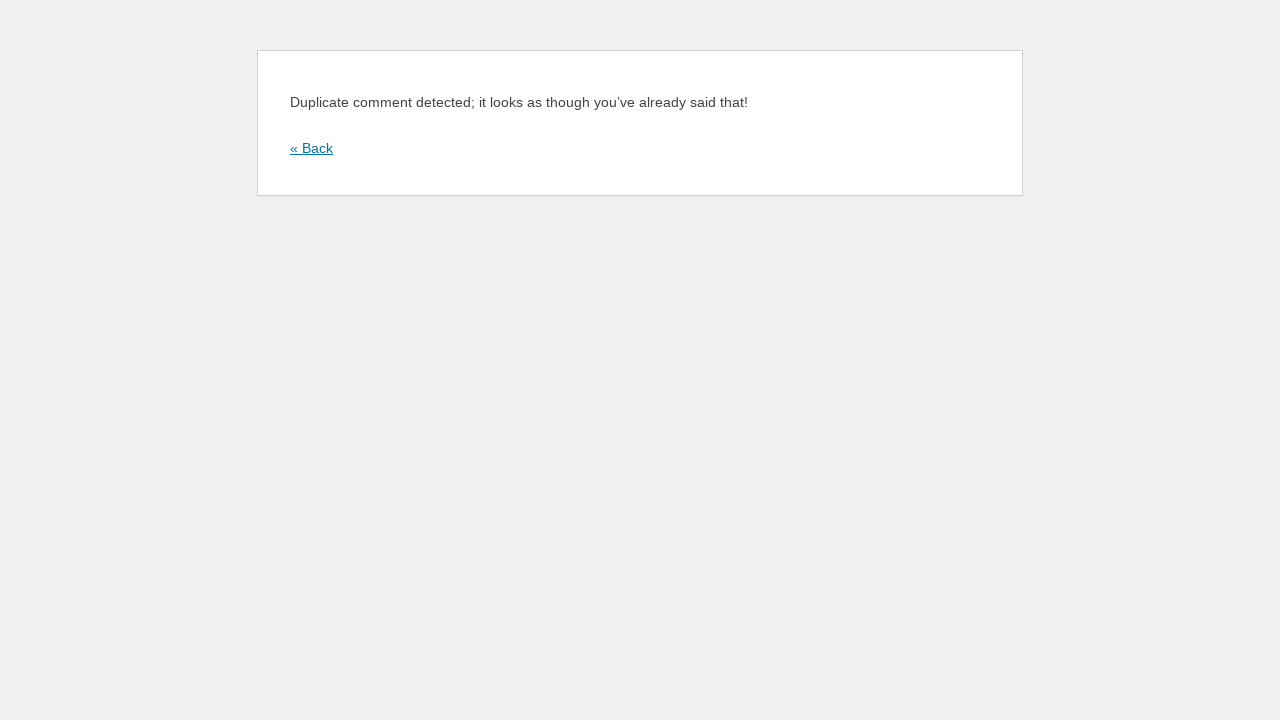